Verifies that the page has the expected title containing "Tài liệu học automation test"

Starting URL: https://material.playwrightvn.com/

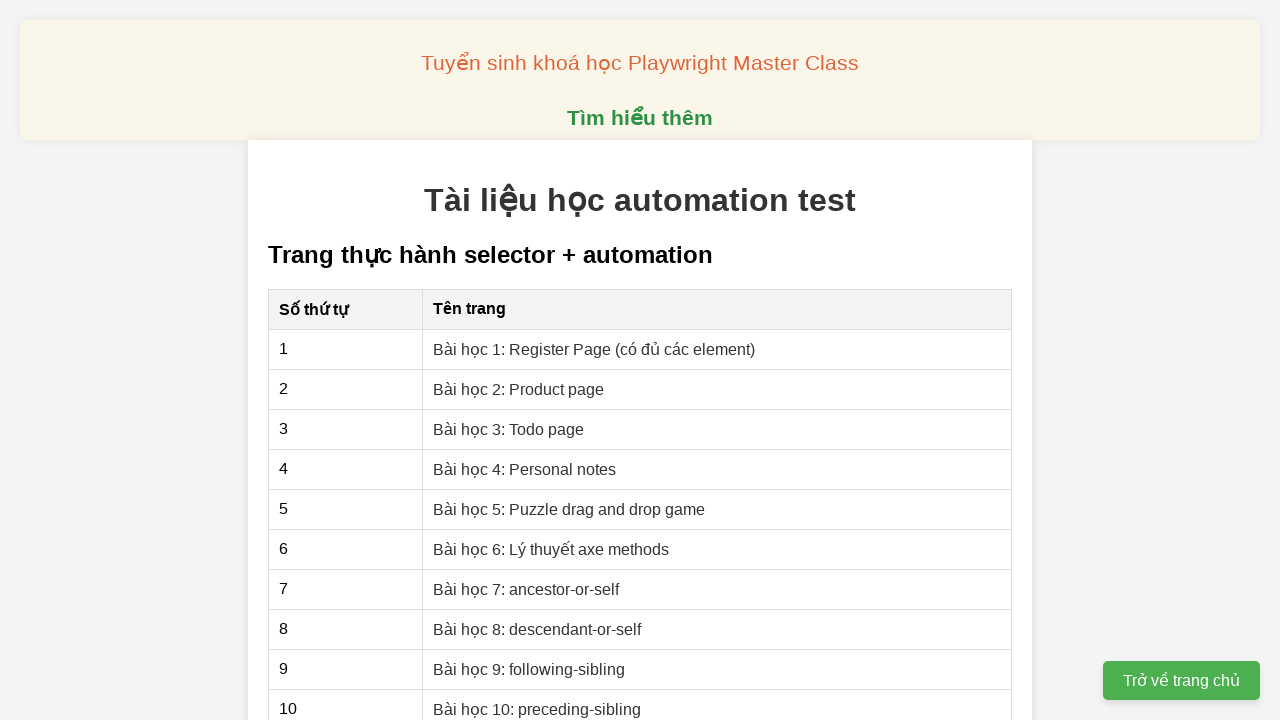

Navigated to https://material.playwrightvn.com/
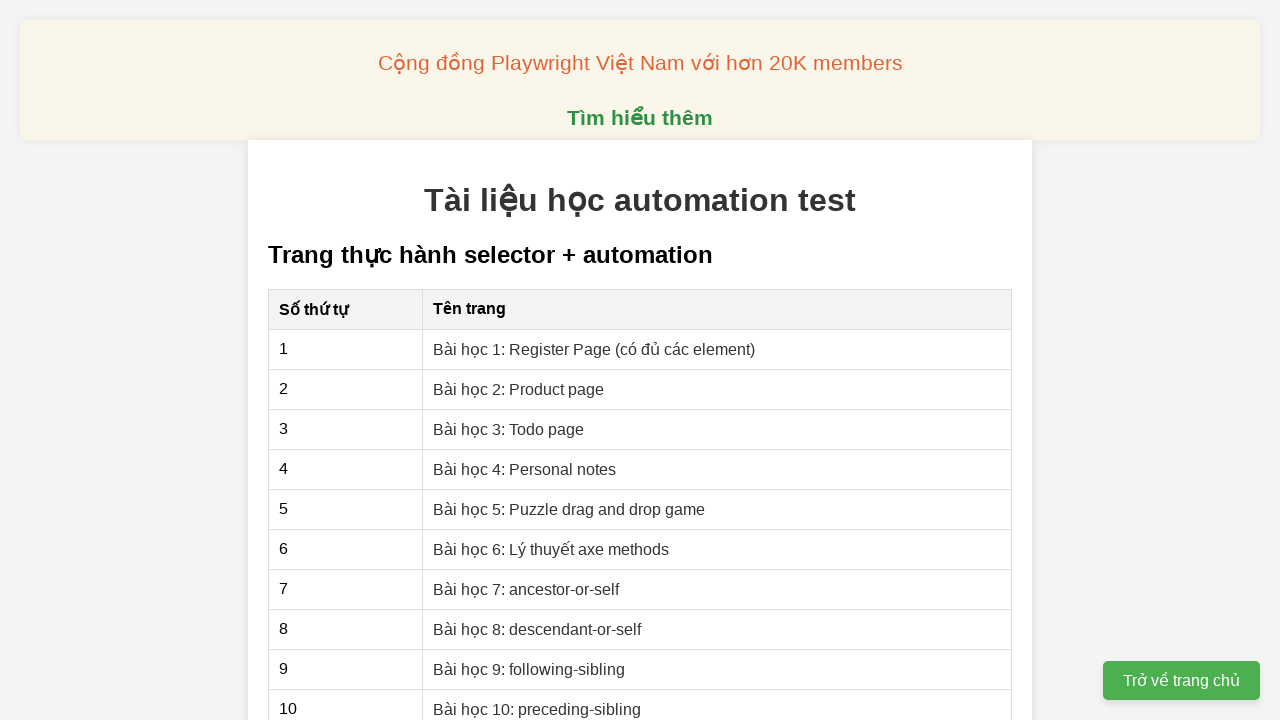

Verified page title contains 'Tài liệu học automation test'
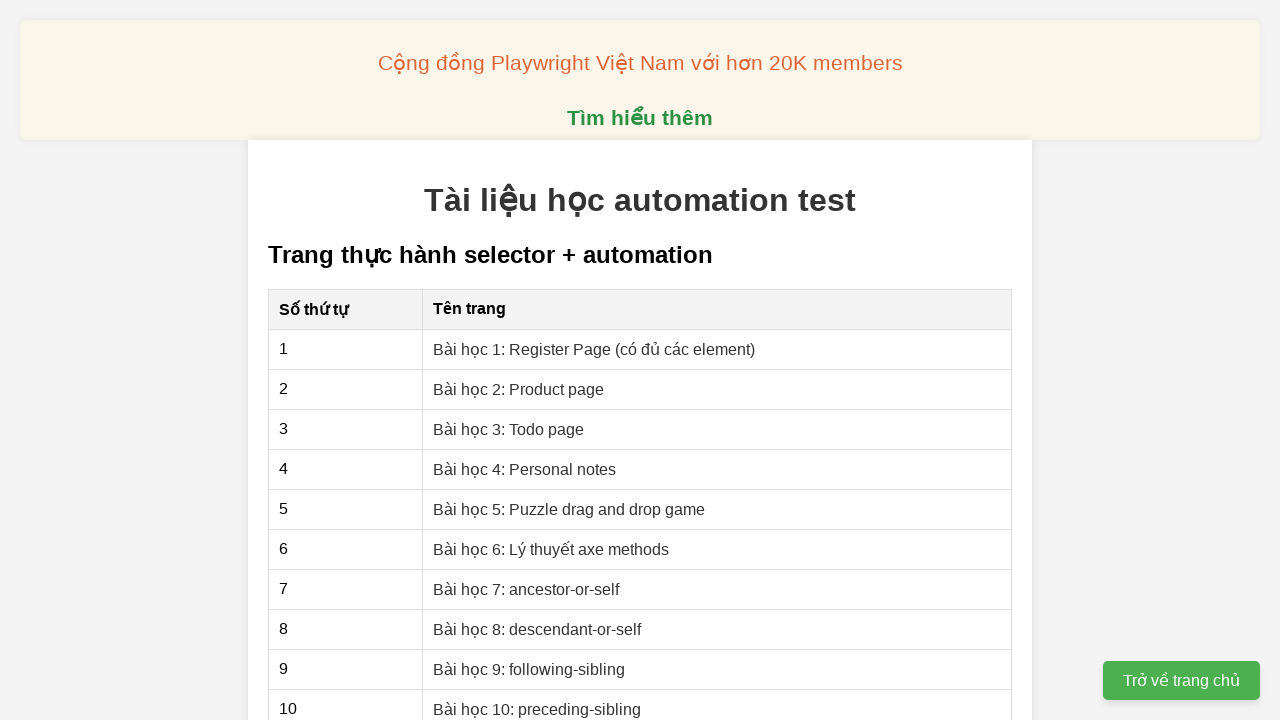

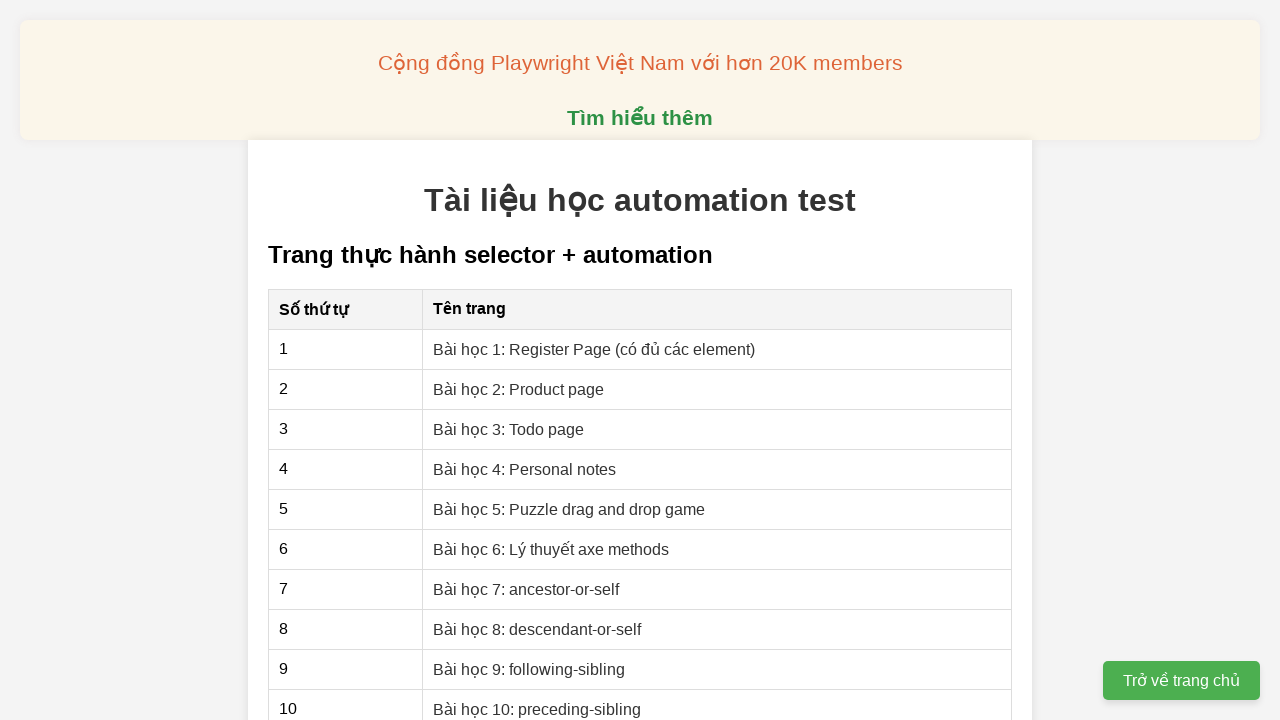